Tests a registration form by filling in first name, second name, and email fields, then submitting and verifying the success message

Starting URL: http://suninjuly.github.io/registration1.html

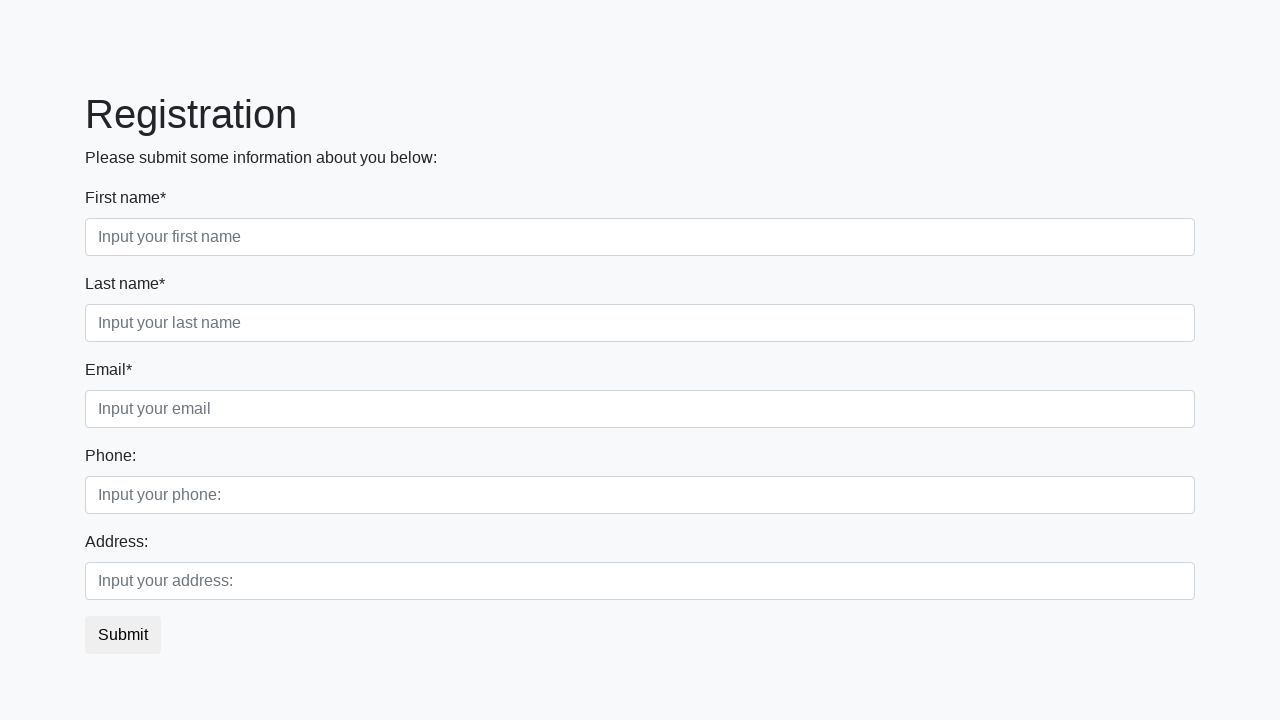

Filled first name field with 'John' on .first
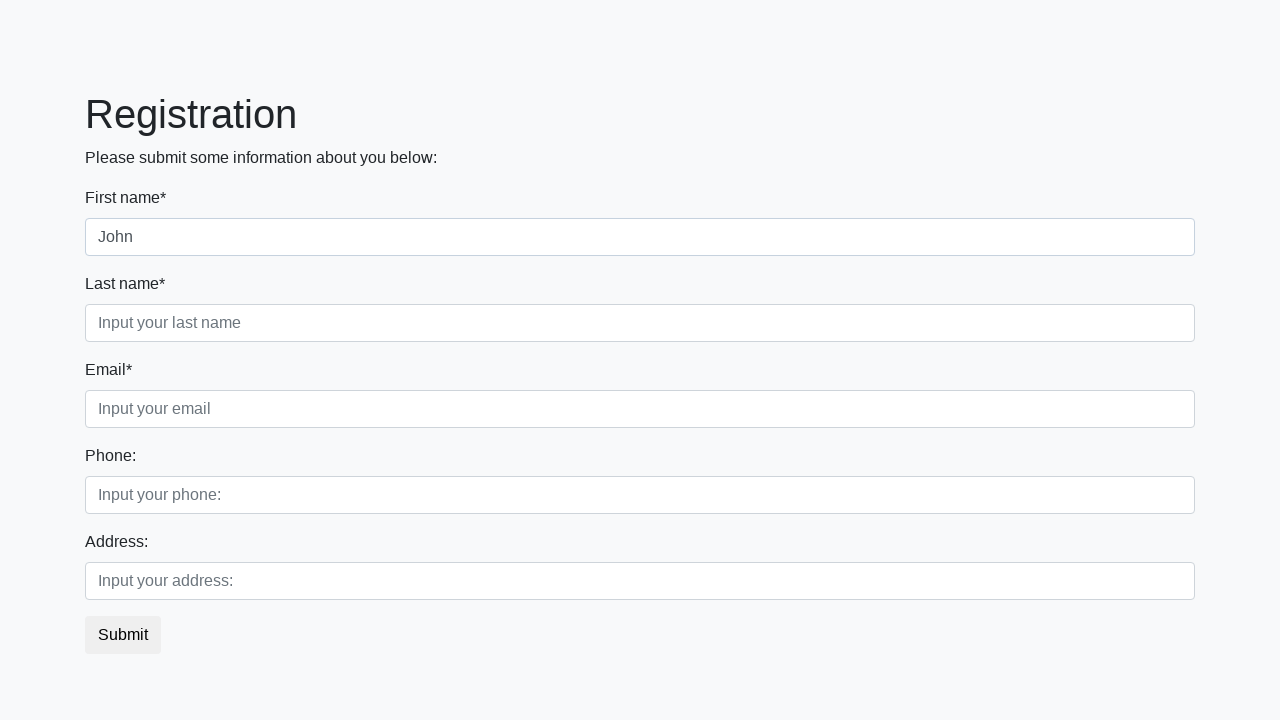

Filled second name field with 'Smith' on .second
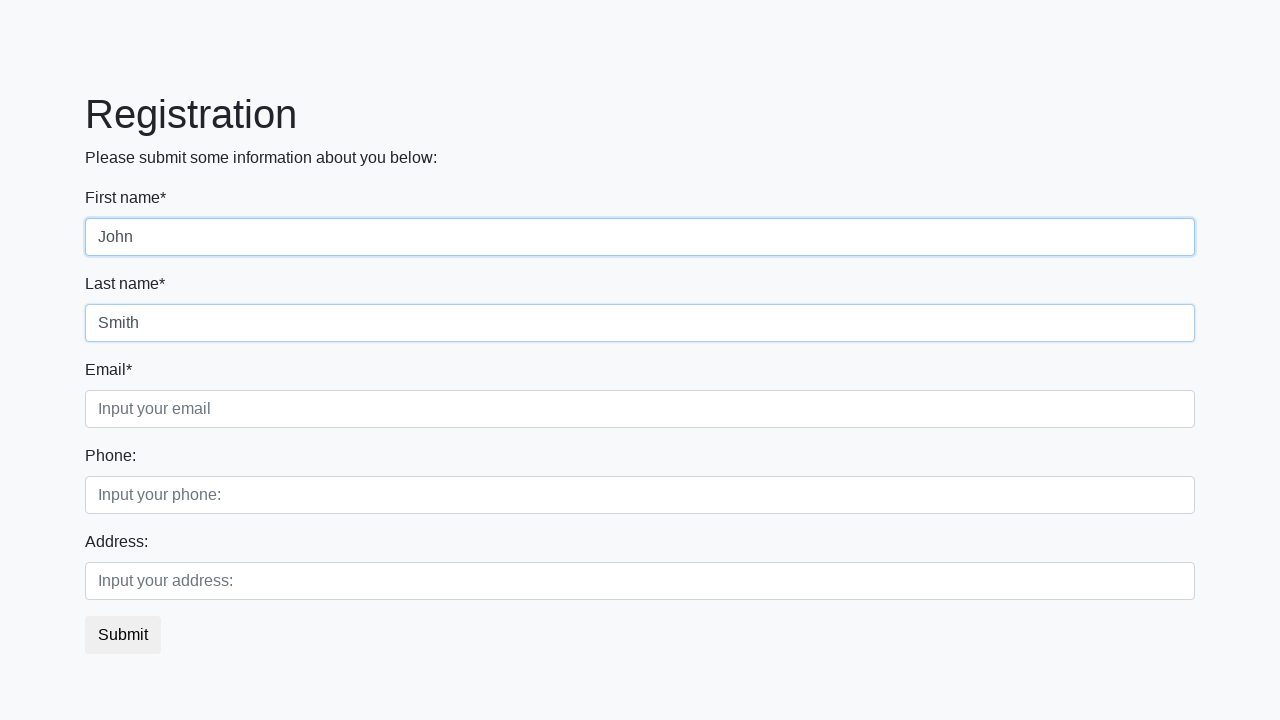

Filled email field with 'john.smith@example.com' on .third
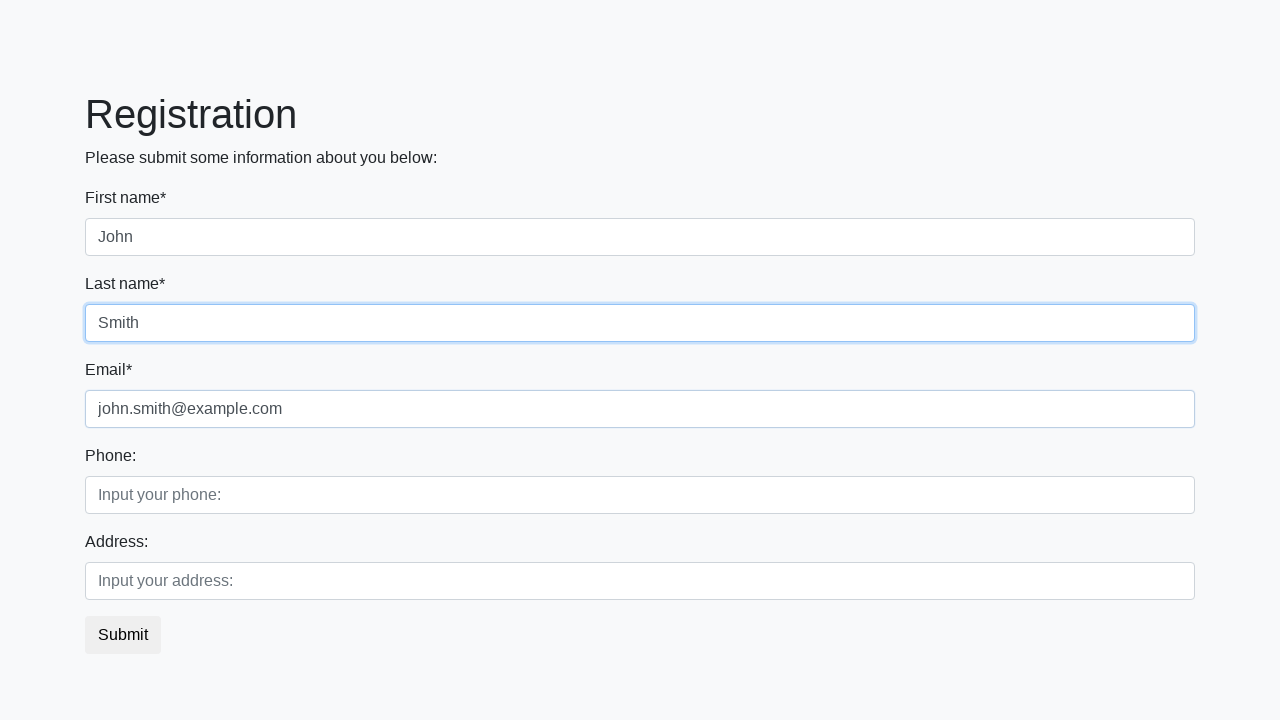

Clicked submit button to register at (123, 635) on button
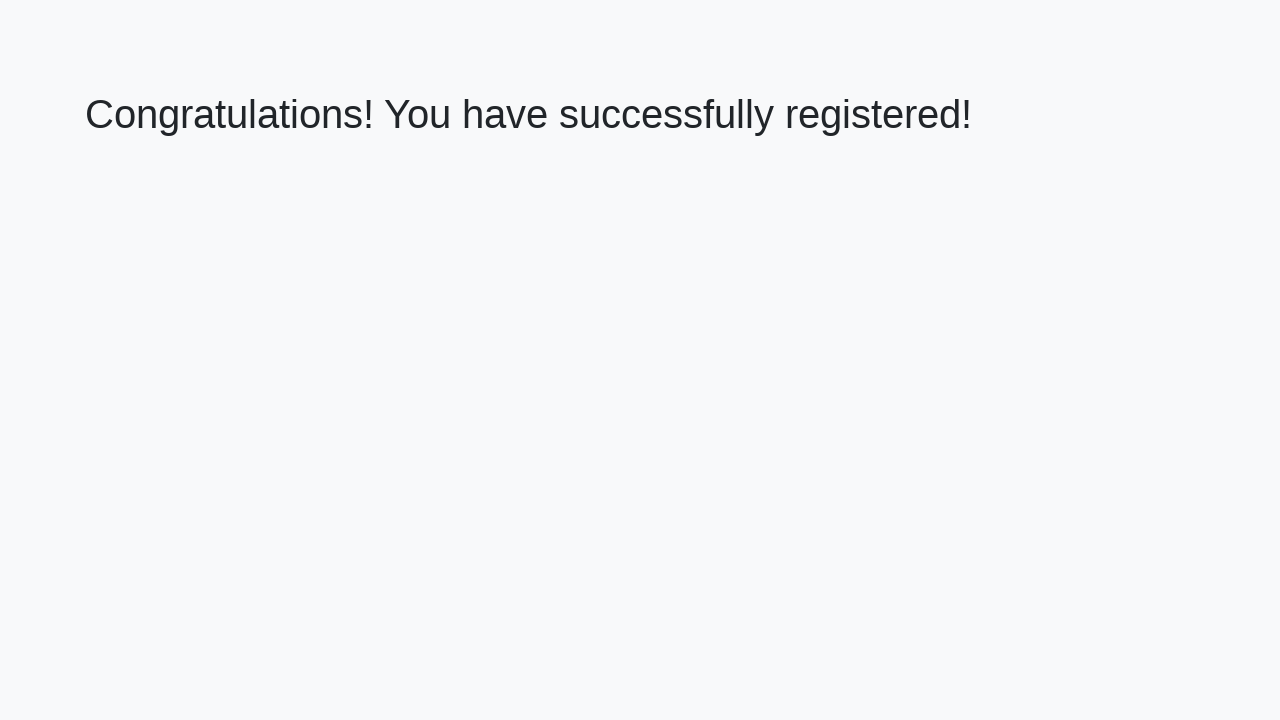

Success message appeared on registration form
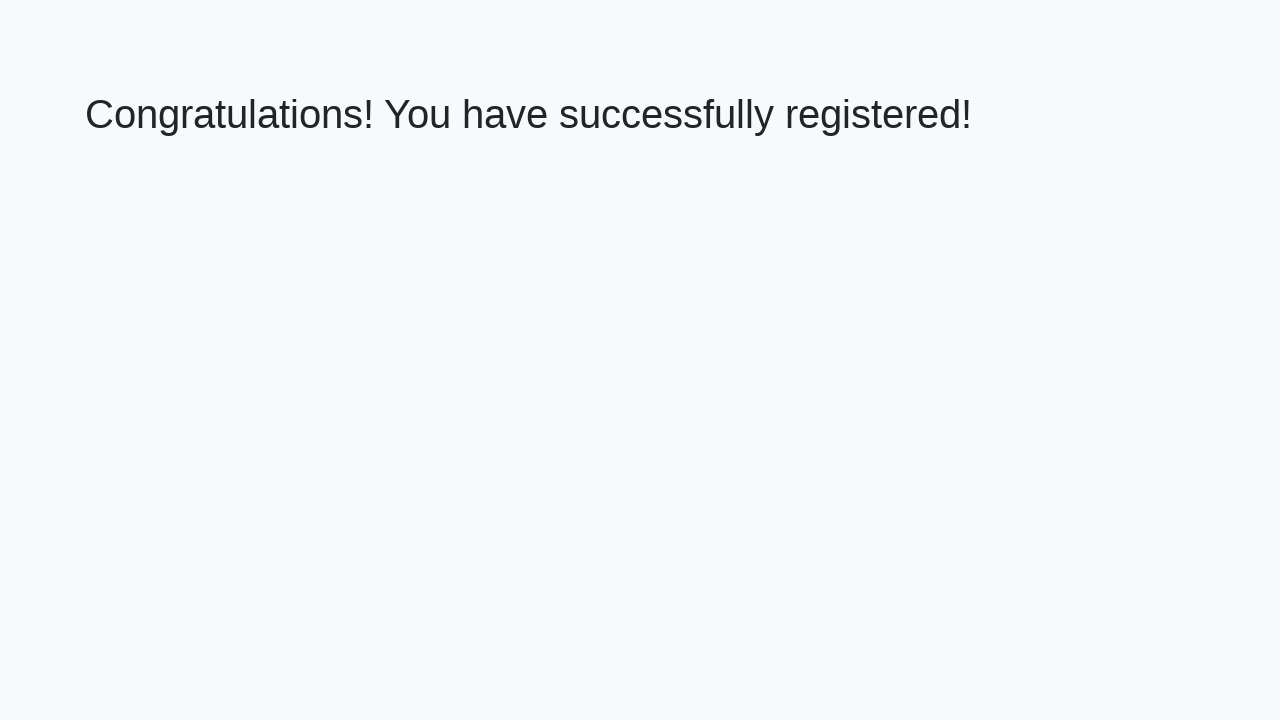

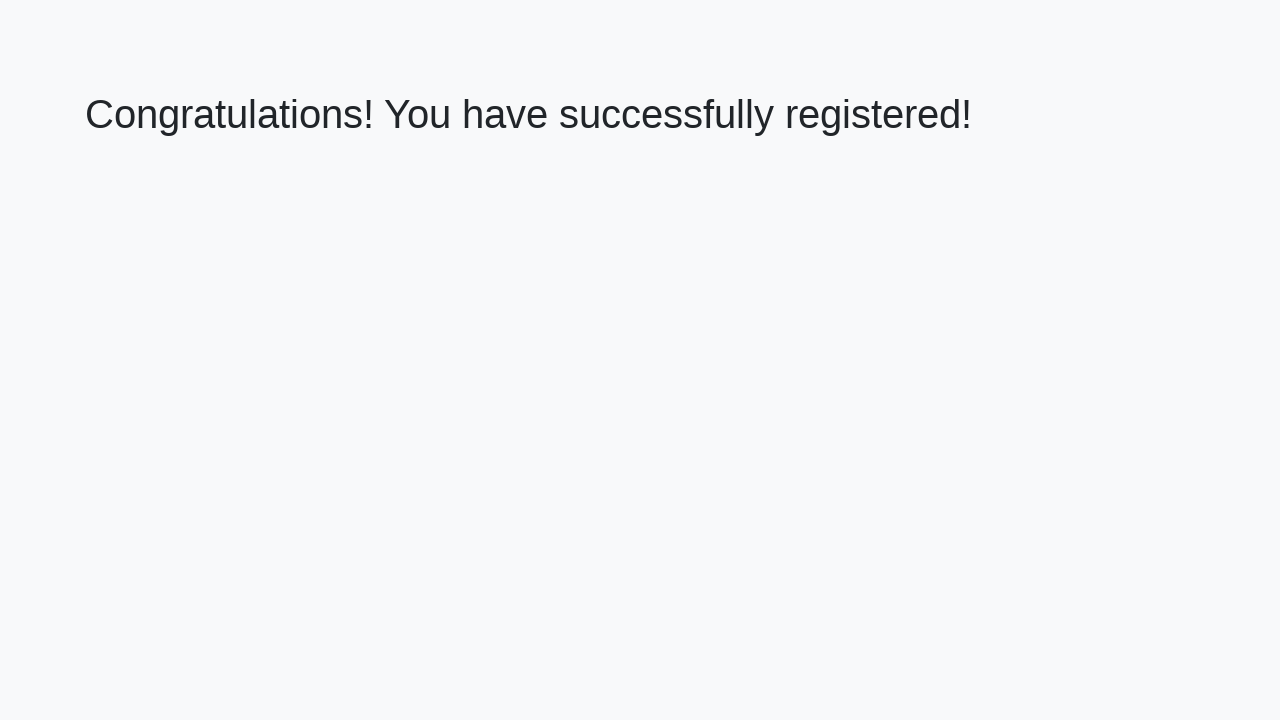